Tests that the progress bar reaches 100% by clicking the start button and waiting for completion

Starting URL: https://demoqa.com/progress-bar

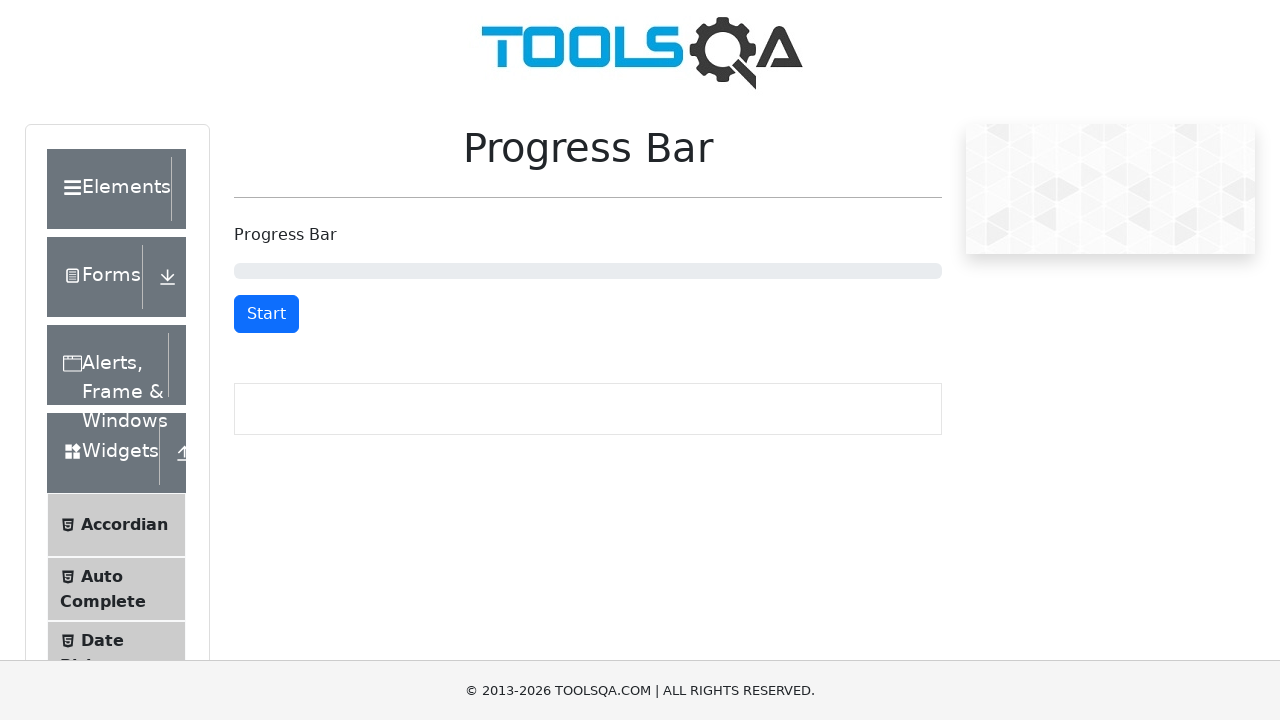

Clicked start button to begin progress bar at (266, 314) on #startStopButton
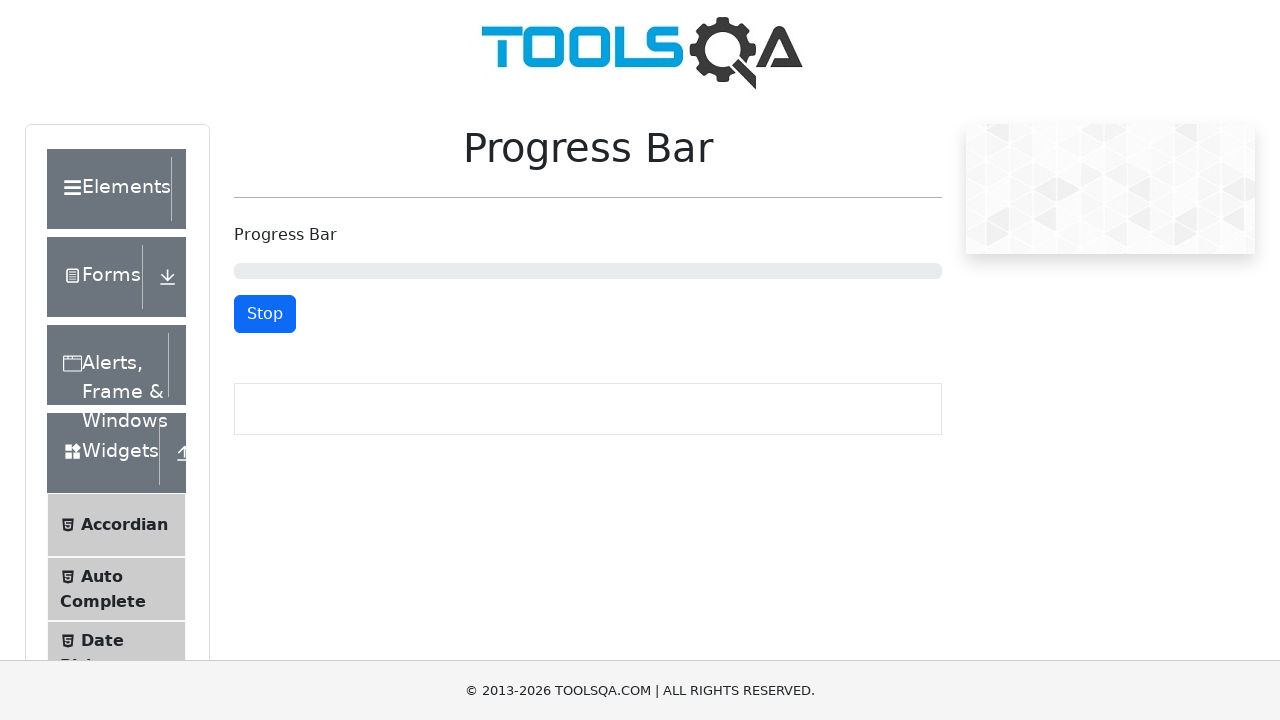

Reset button appeared, indicating 100% completion
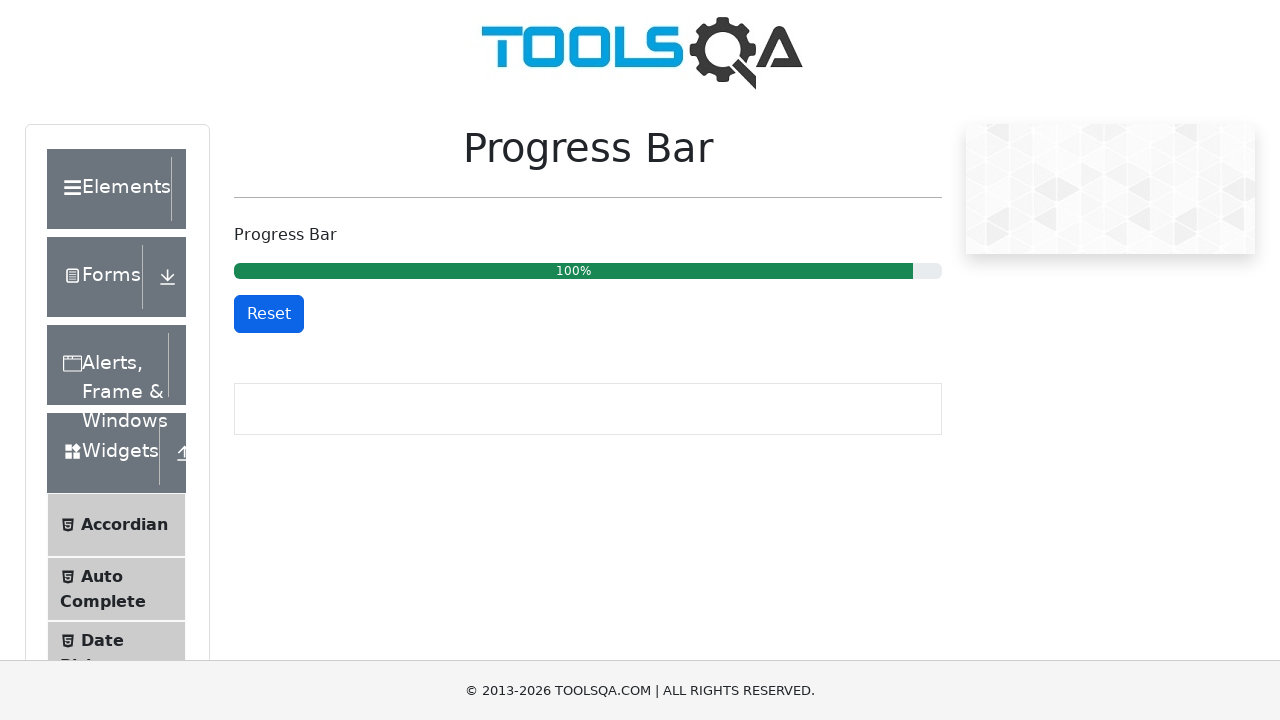

Retrieved progress bar text content
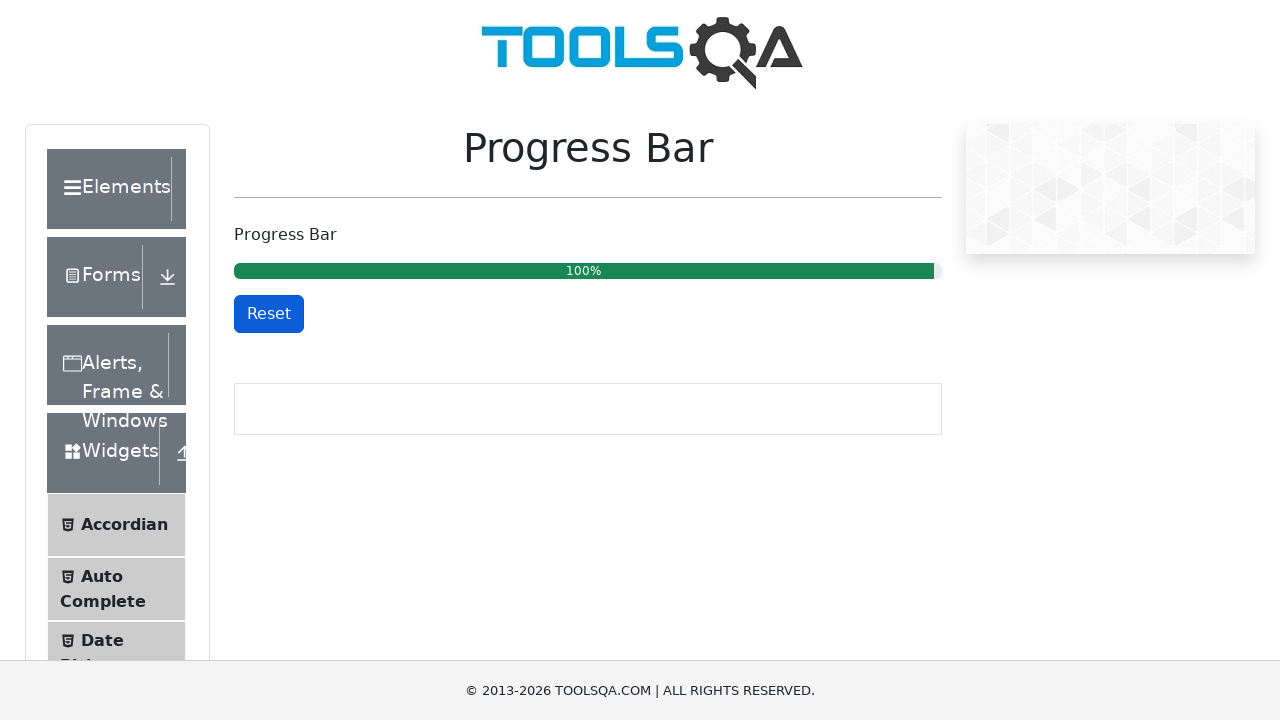

Verified progress bar reached 100%
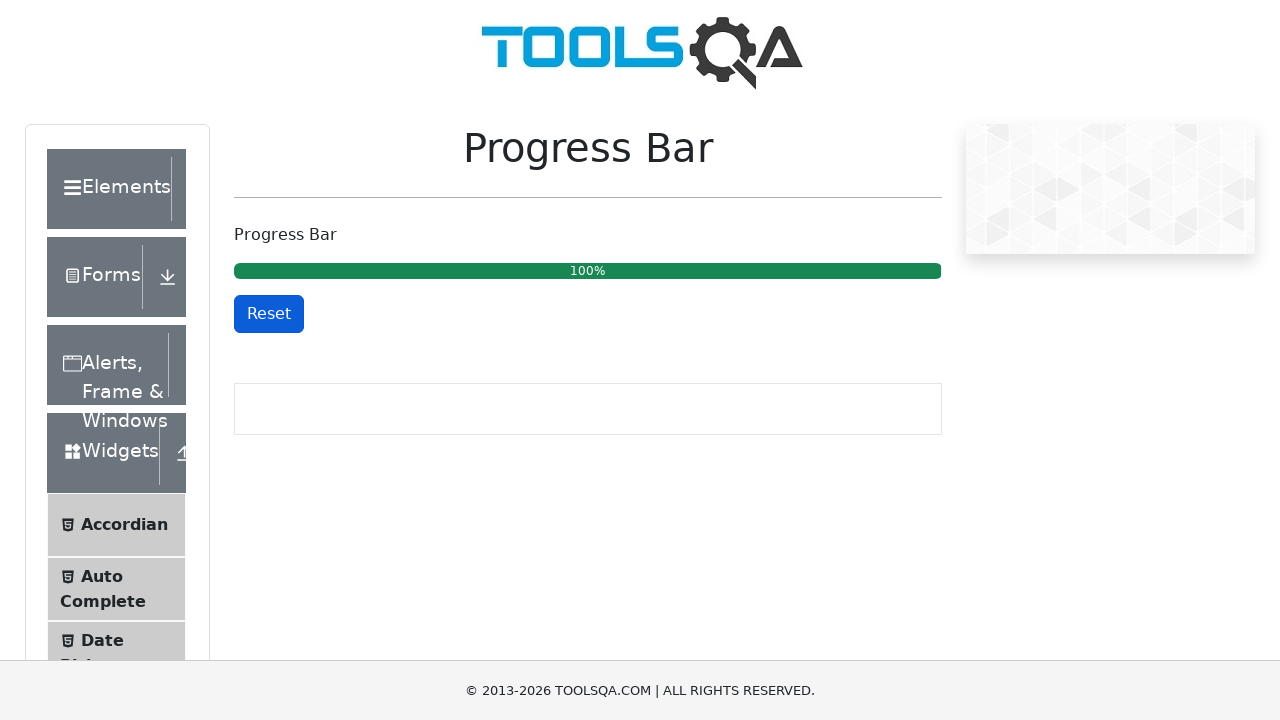

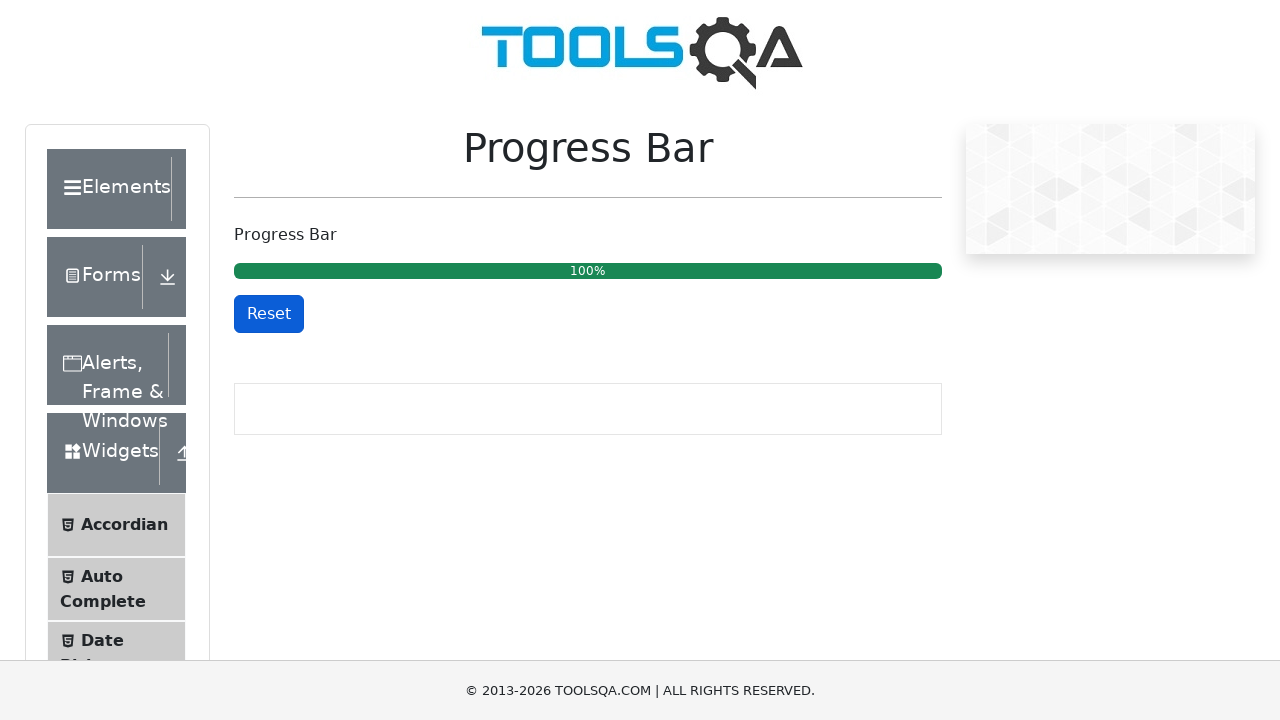